Tests changing the programming language environment selector to Python

Starting URL: https://playwright.dev/

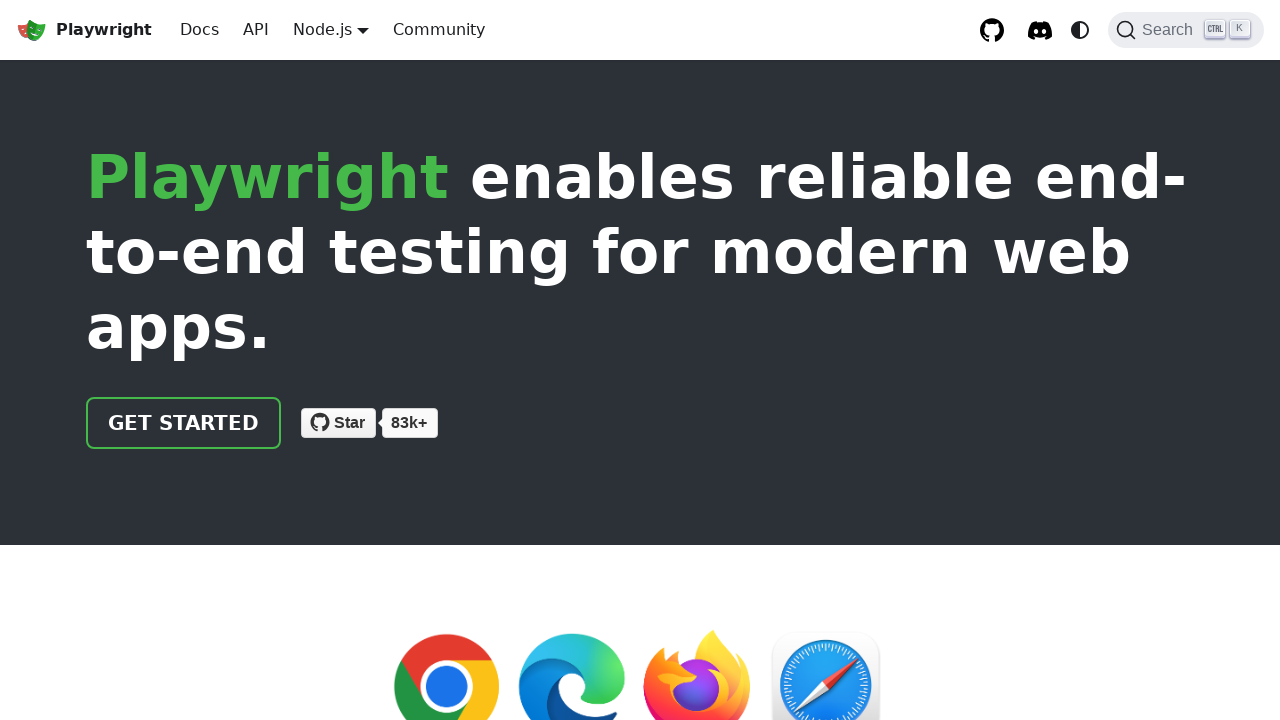

Clicked on the language/environment dropdown in the navbar at (331, 30) on .navbar__item.dropdown
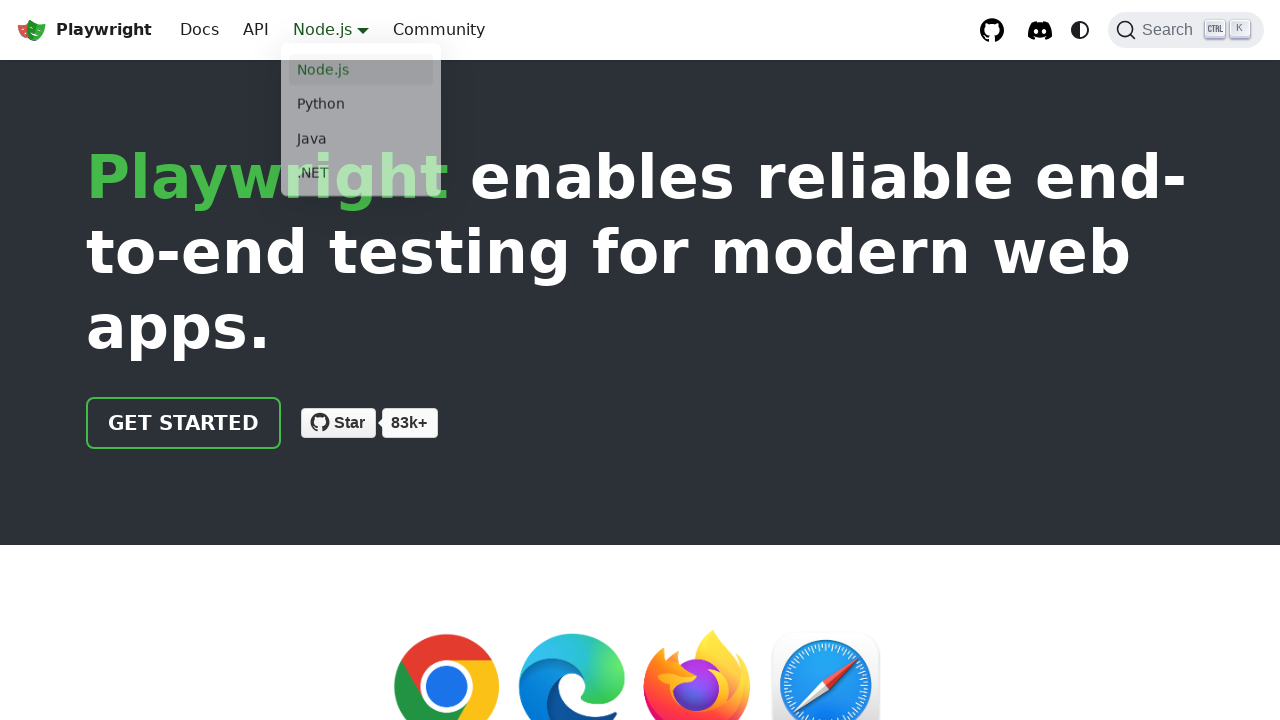

Selected Python from the dropdown options at (361, 108) on a[href='/python/']
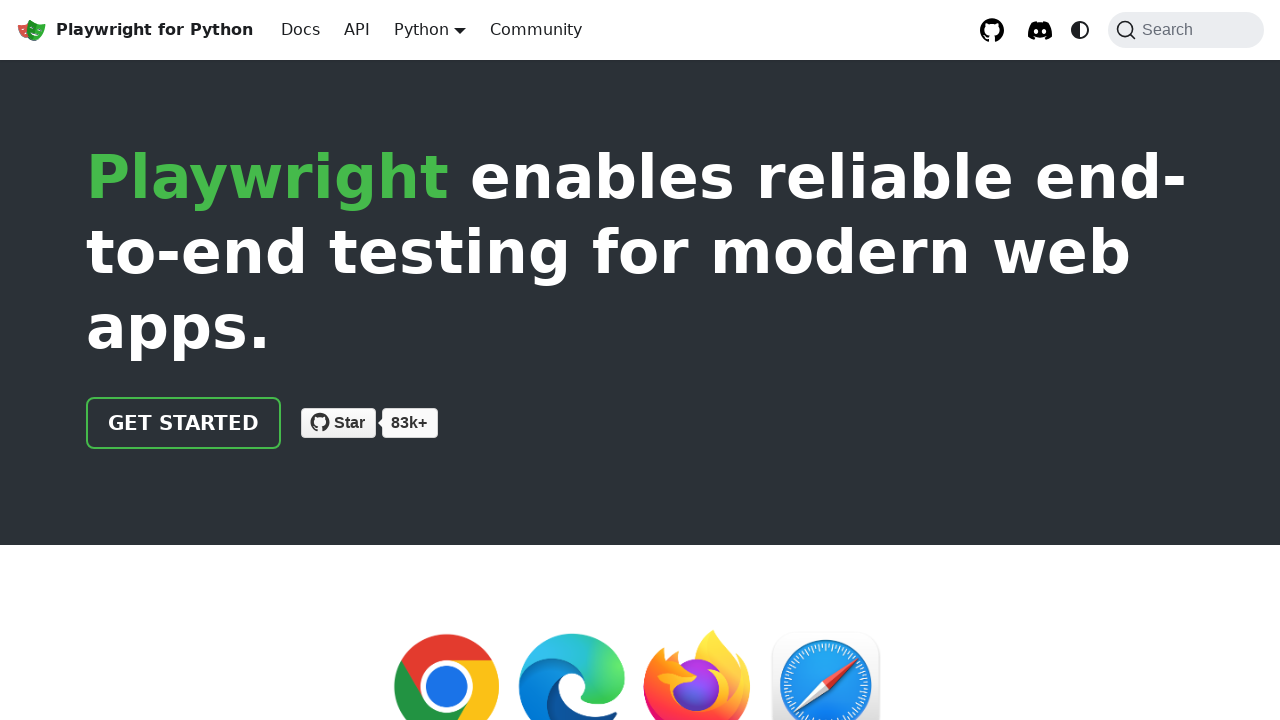

Verified that Python environment is now selected
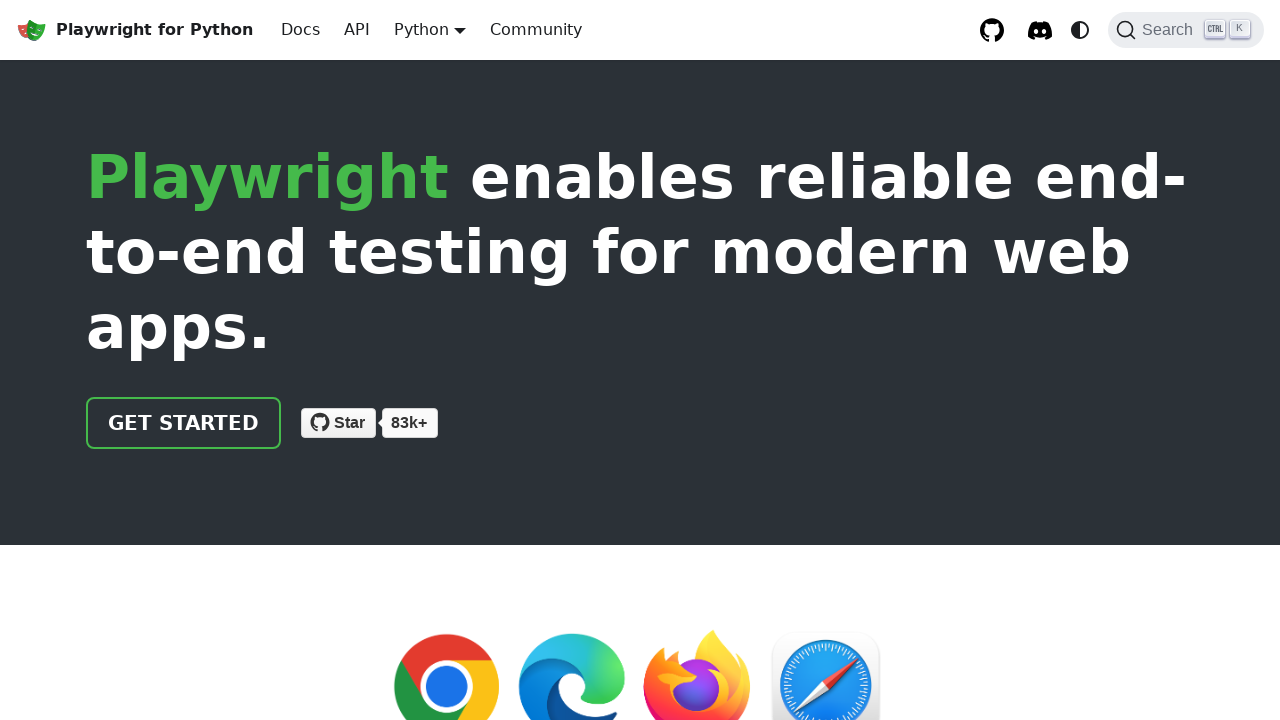

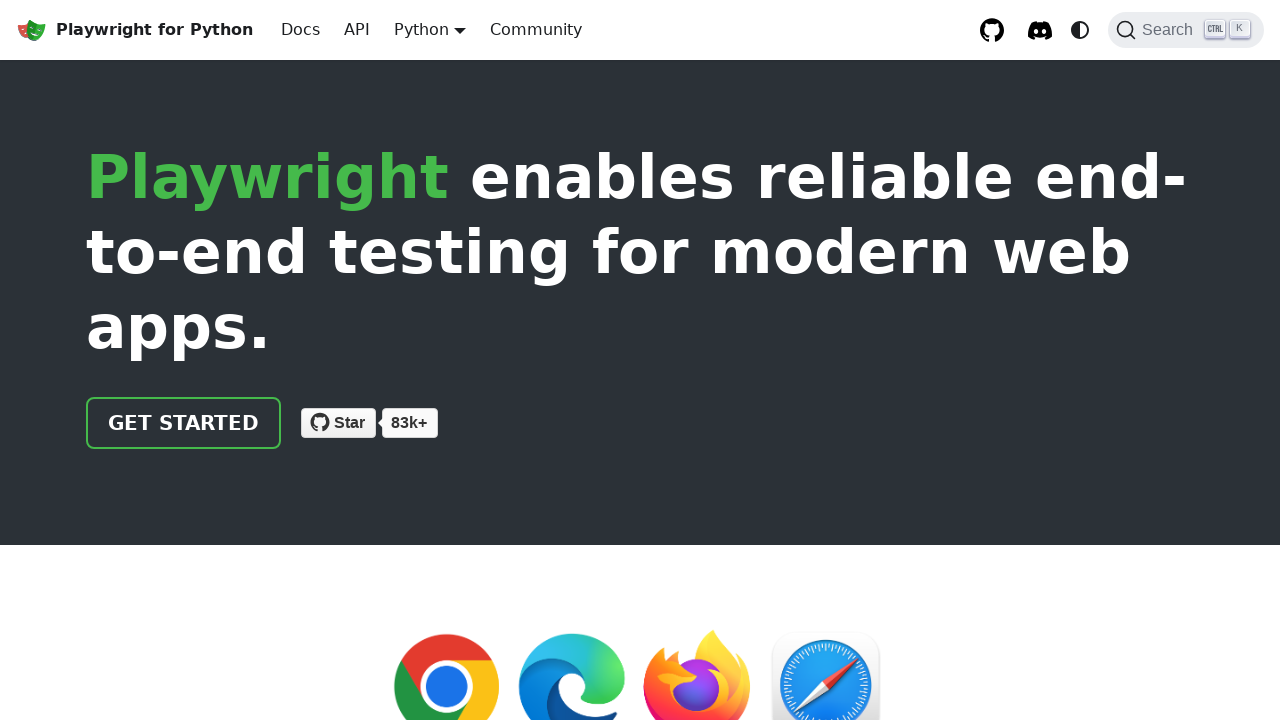